Tests filling out a sign-up form on a Selenium training page that uses dynamic attributes, demonstrating how to locate form elements with partial class names and XPath strategies.

Starting URL: https://v1.training-support.net/selenium/dynamic-attributes

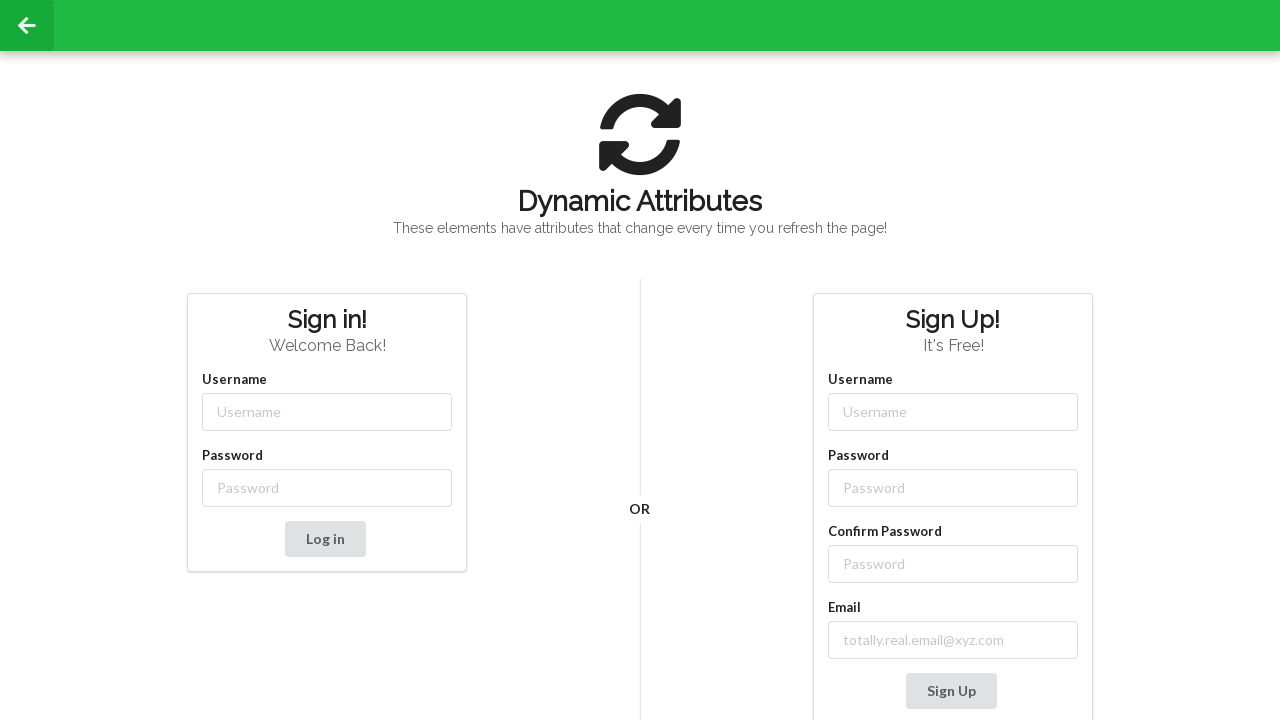

Filled username field with 'NewUser' using partial class name selector on input[class*='-username']
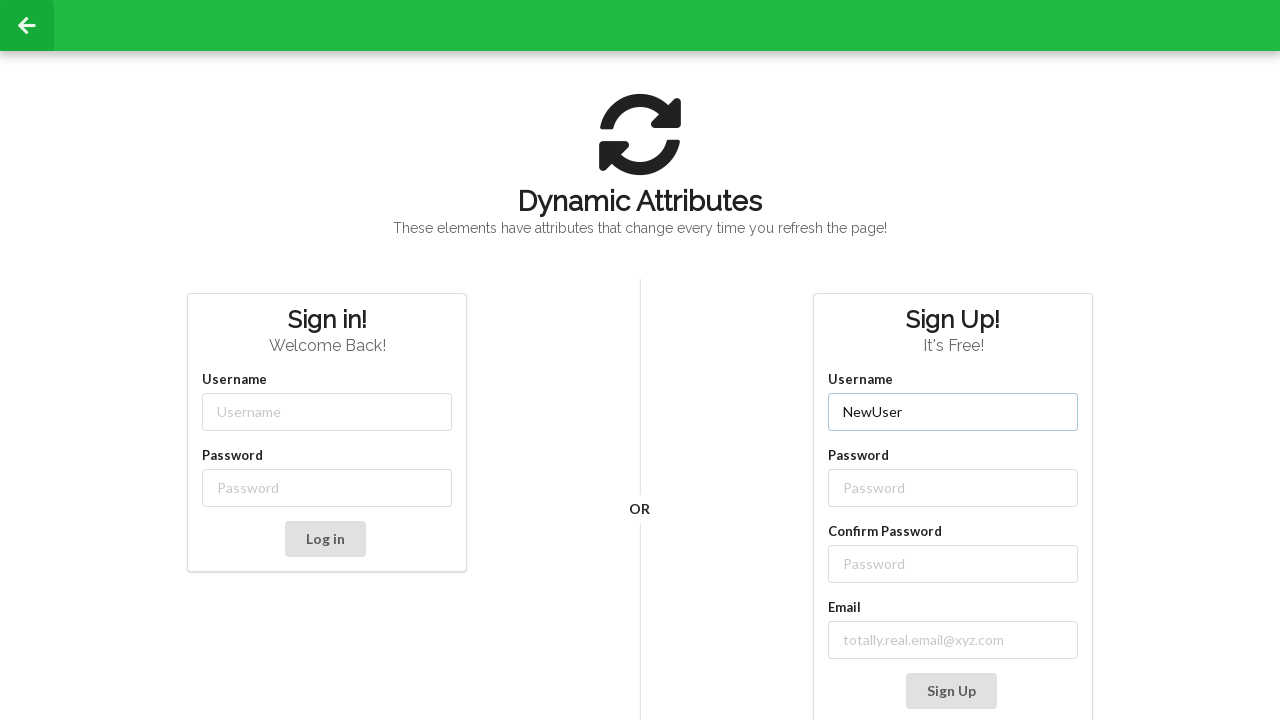

Filled password field with 'SecurePass123' using partial class name selector on input[class*='-password']
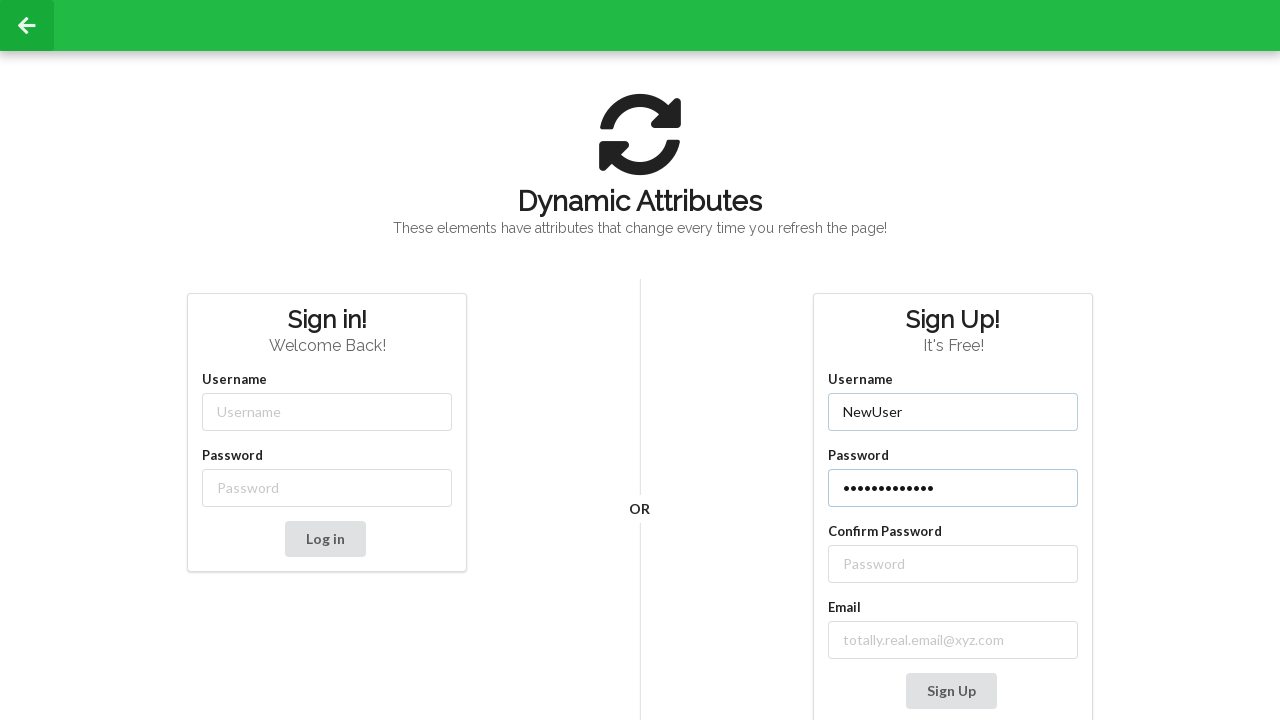

Filled confirm password field with 'SecurePass123' using XPath following-sibling strategy on //label[text()='Confirm Password']/following-sibling::input
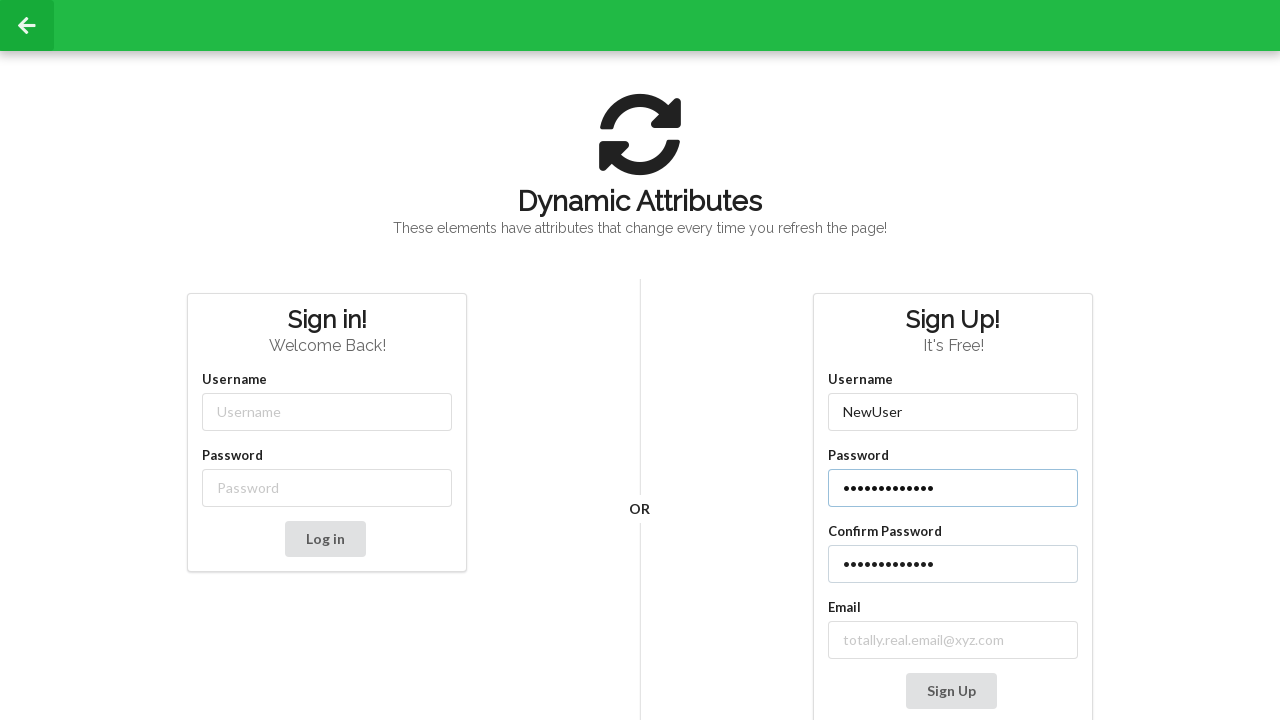

Filled email field with 'testuser_742@example.com' using XPath contains strategy on //label[contains(text(), 'mail')]/following-sibling::input
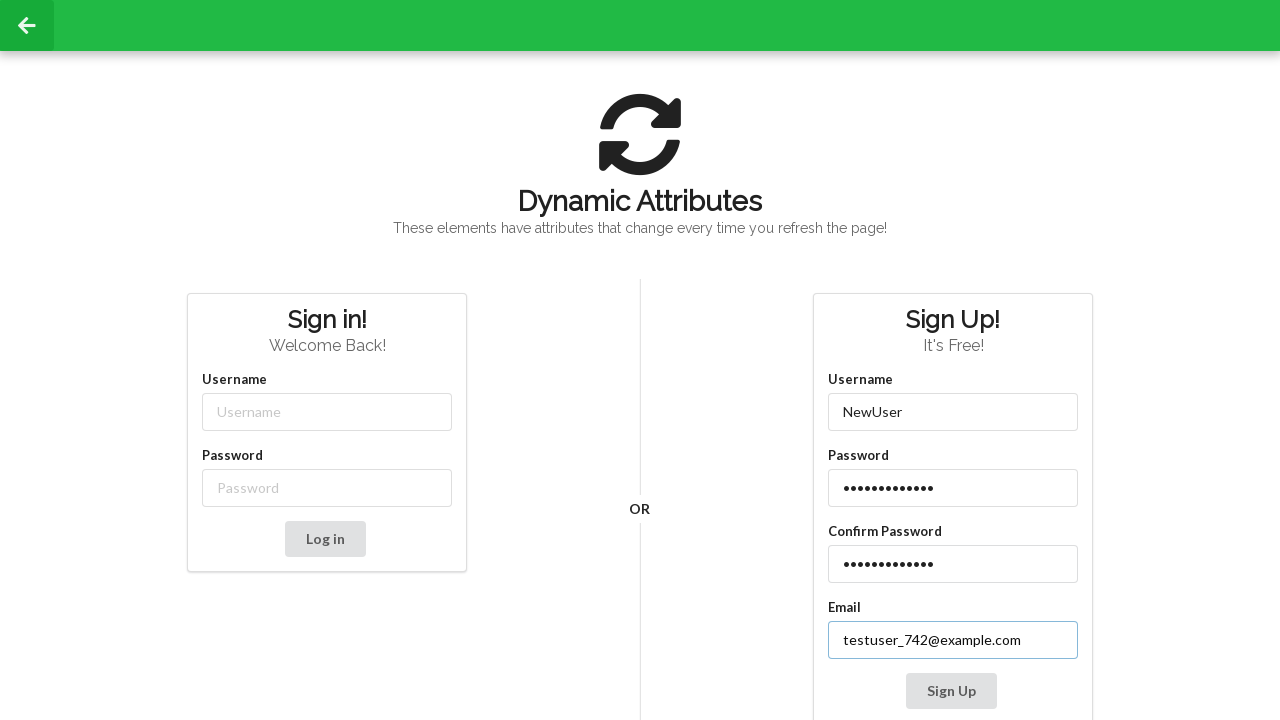

Clicked Sign Up button to submit the form at (951, 691) on xpath=//button[contains(text(), 'Sign Up')]
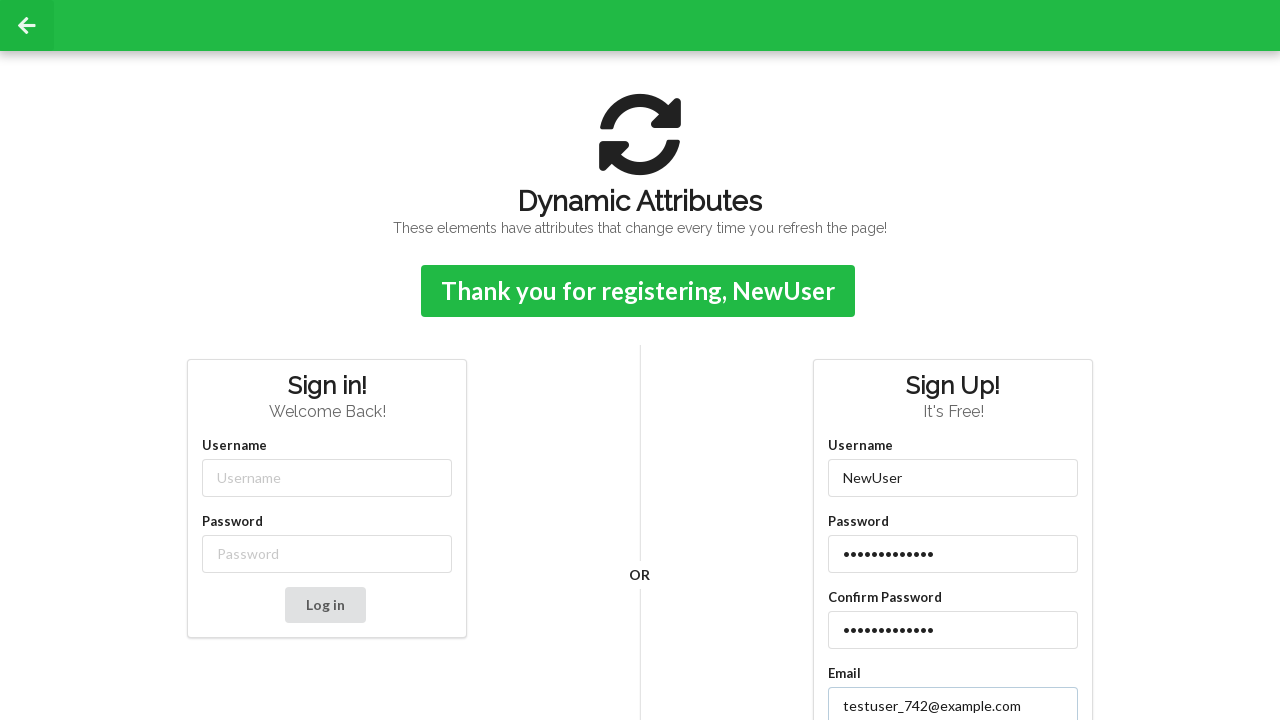

Sign-up confirmation message appeared
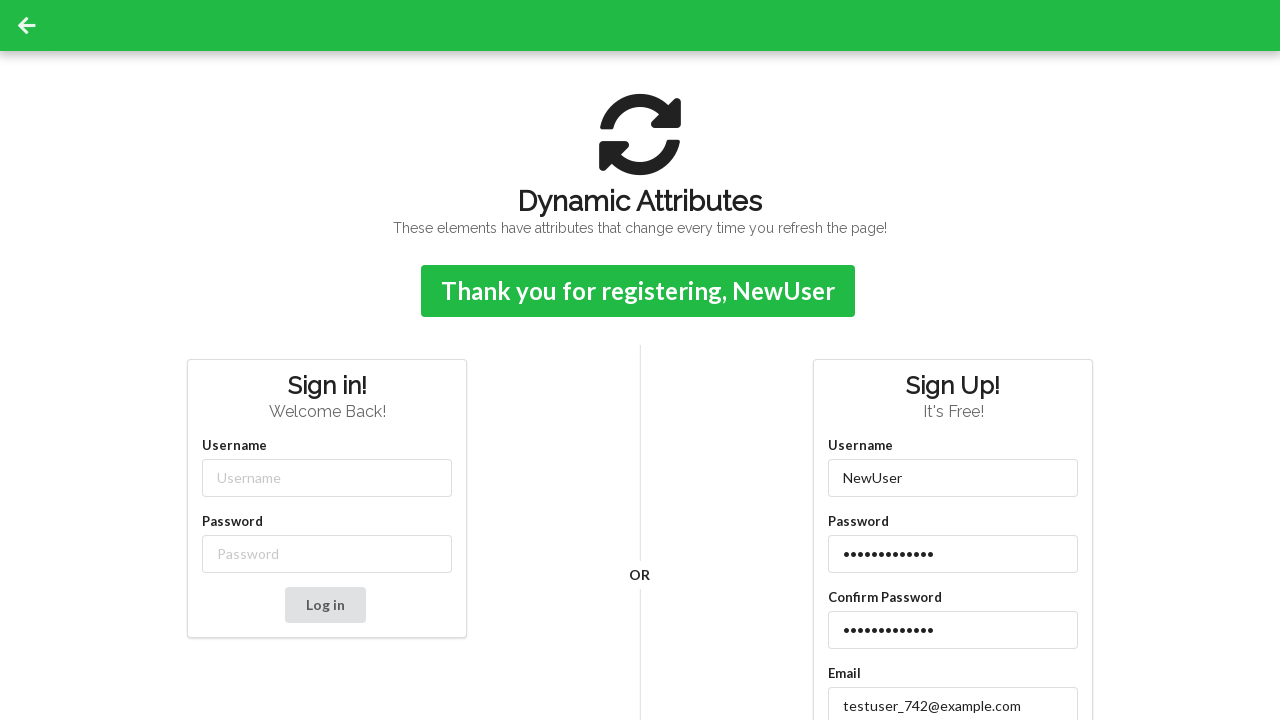

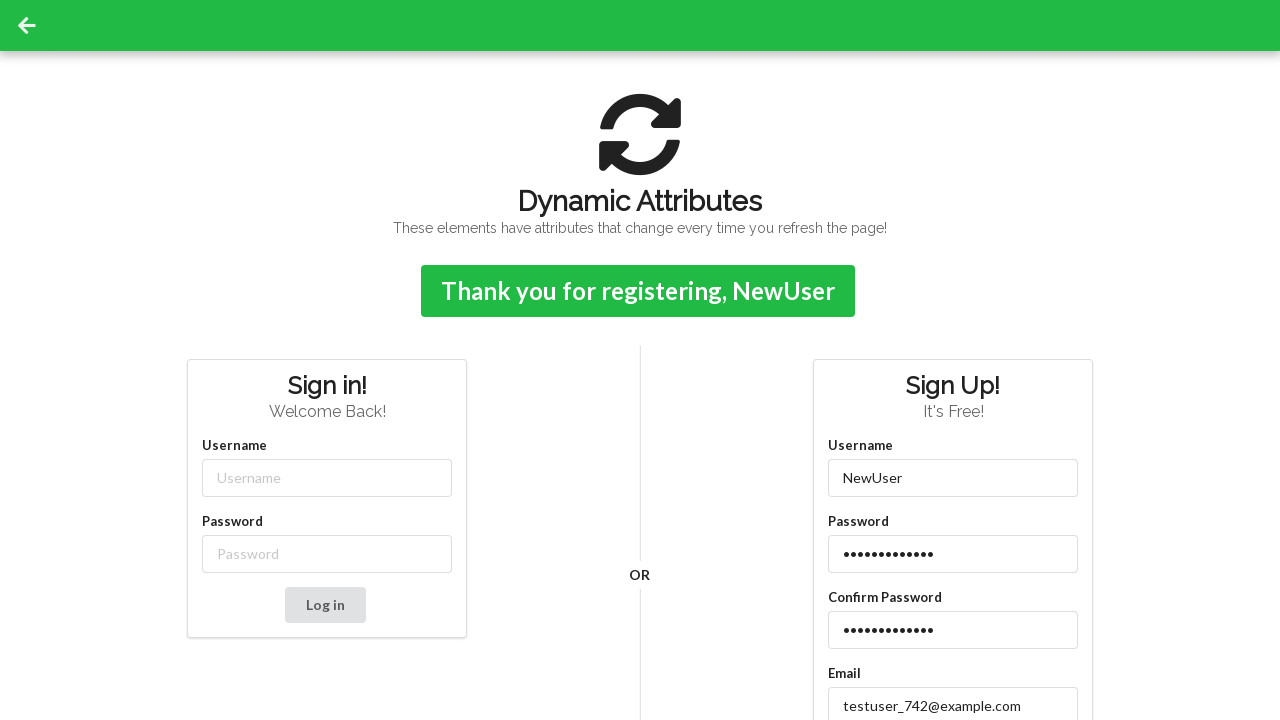